Tests right-click functionality on a div element and verifies the message displayed

Starting URL: http://watir.com/examples/right_click.html

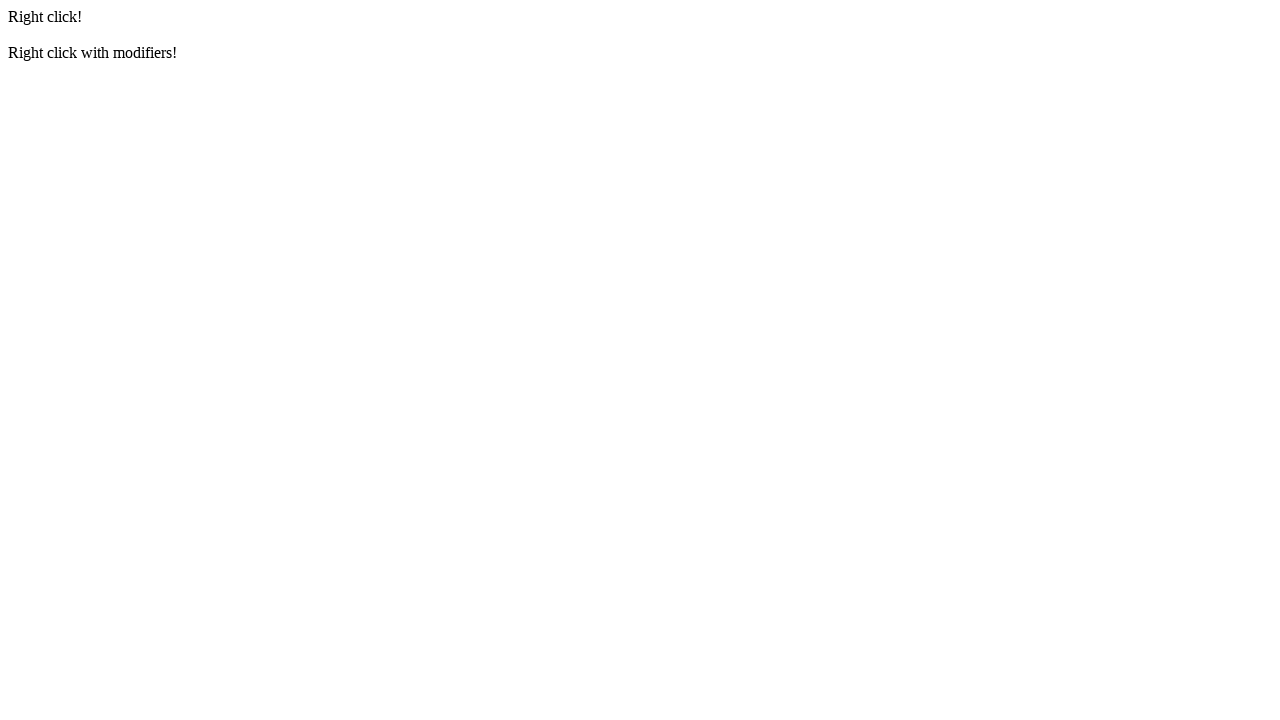

Navigated to right-click example page
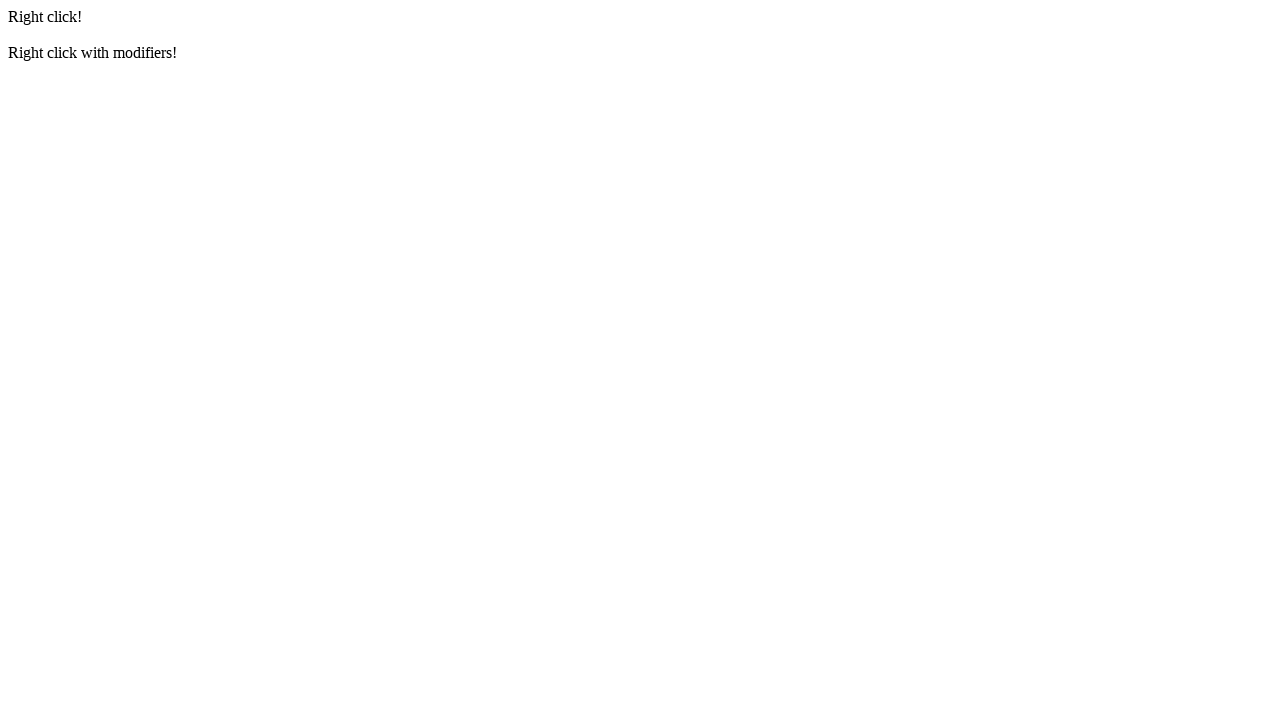

Right-clicked on the div element with id='click' at (640, 17) on #click
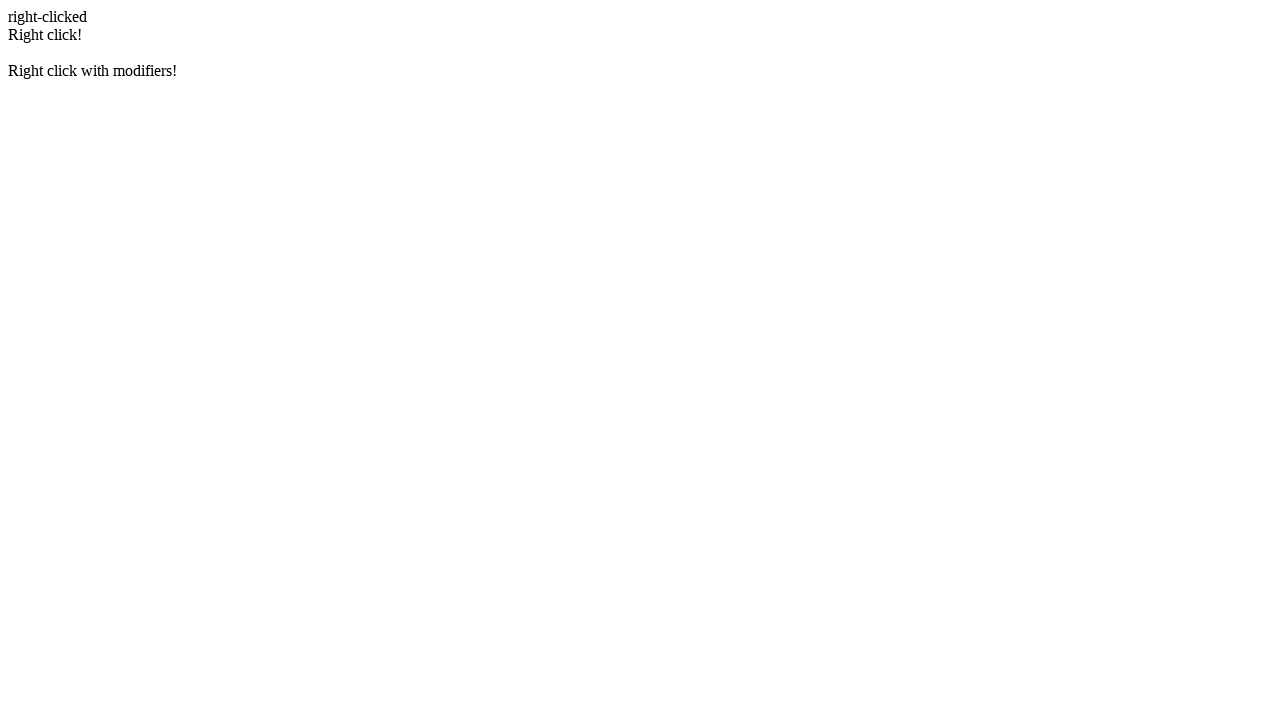

Retrieved message text from element with id='messages'
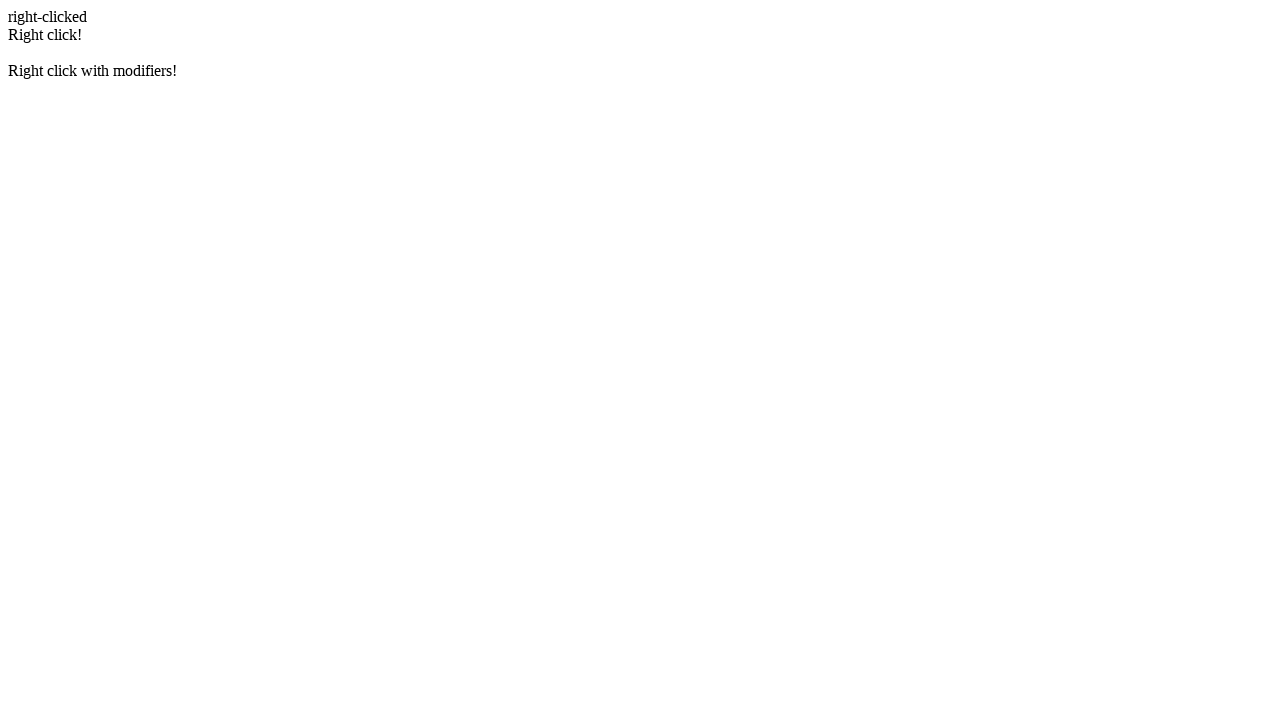

Asserted that message equals 'right-clicked'
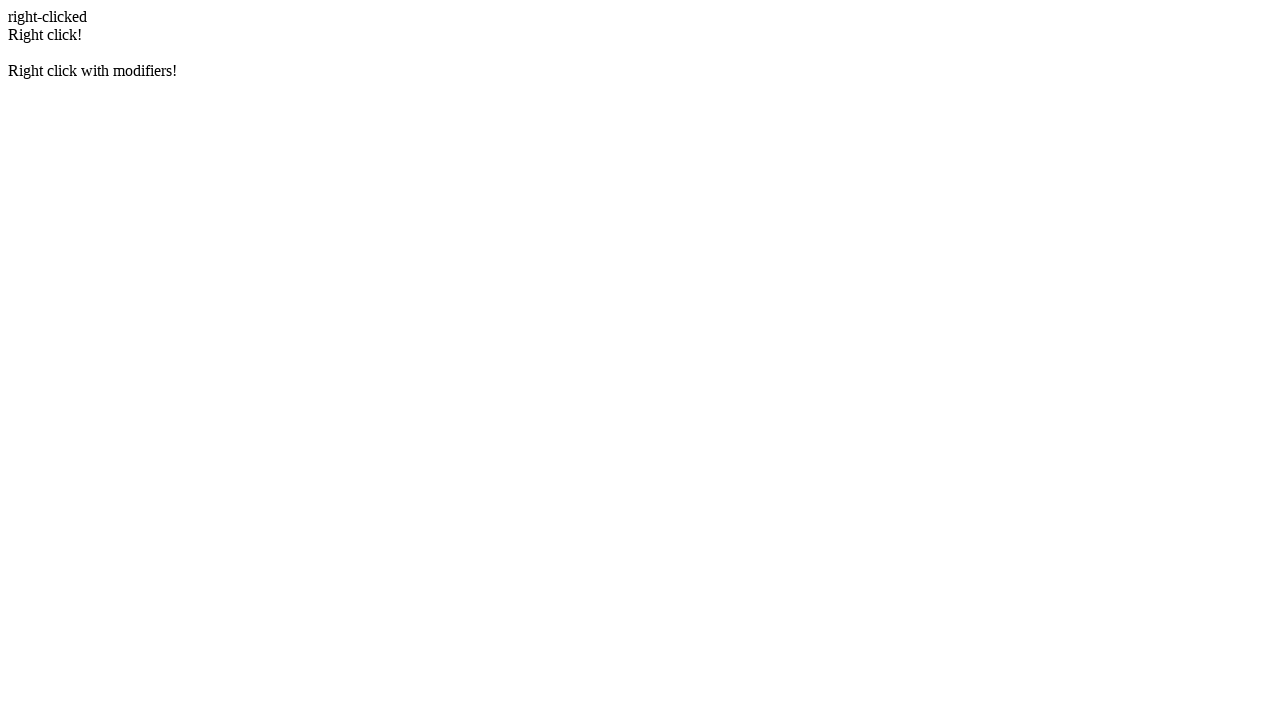

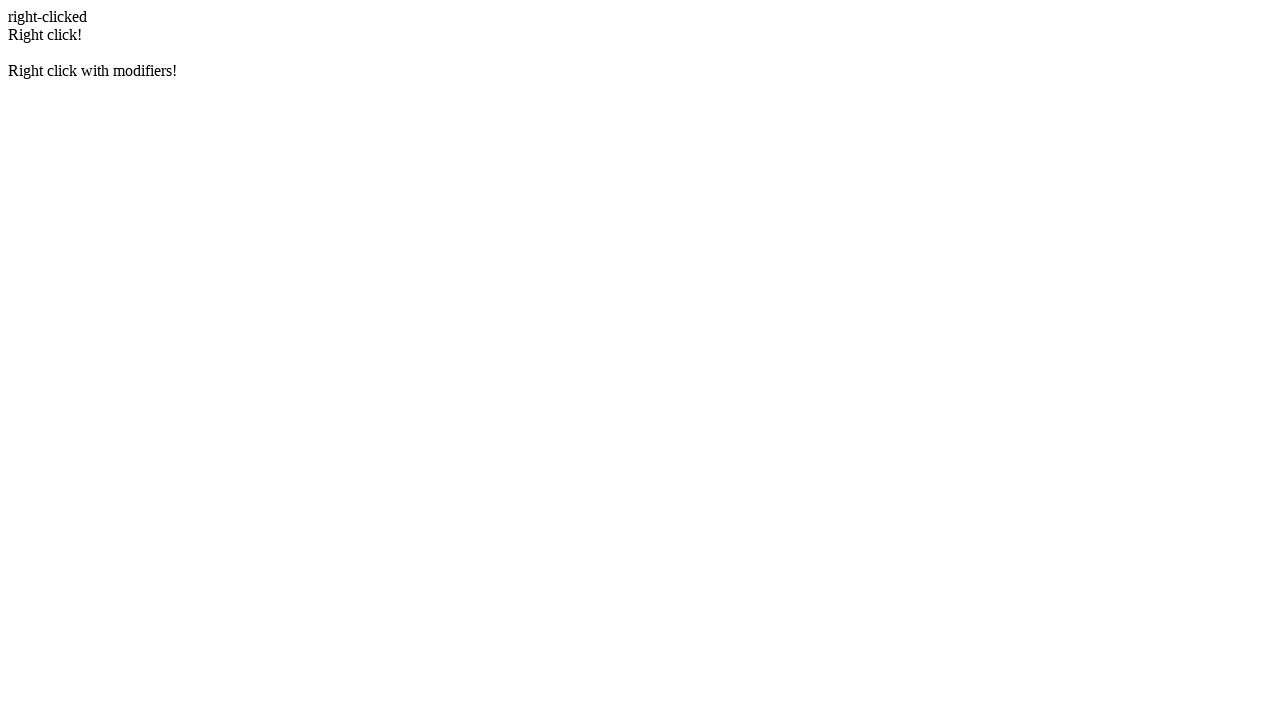